Tests checkbox functionality by clicking three different checkboxes

Starting URL: https://formy-project.herokuapp.com/checkbox

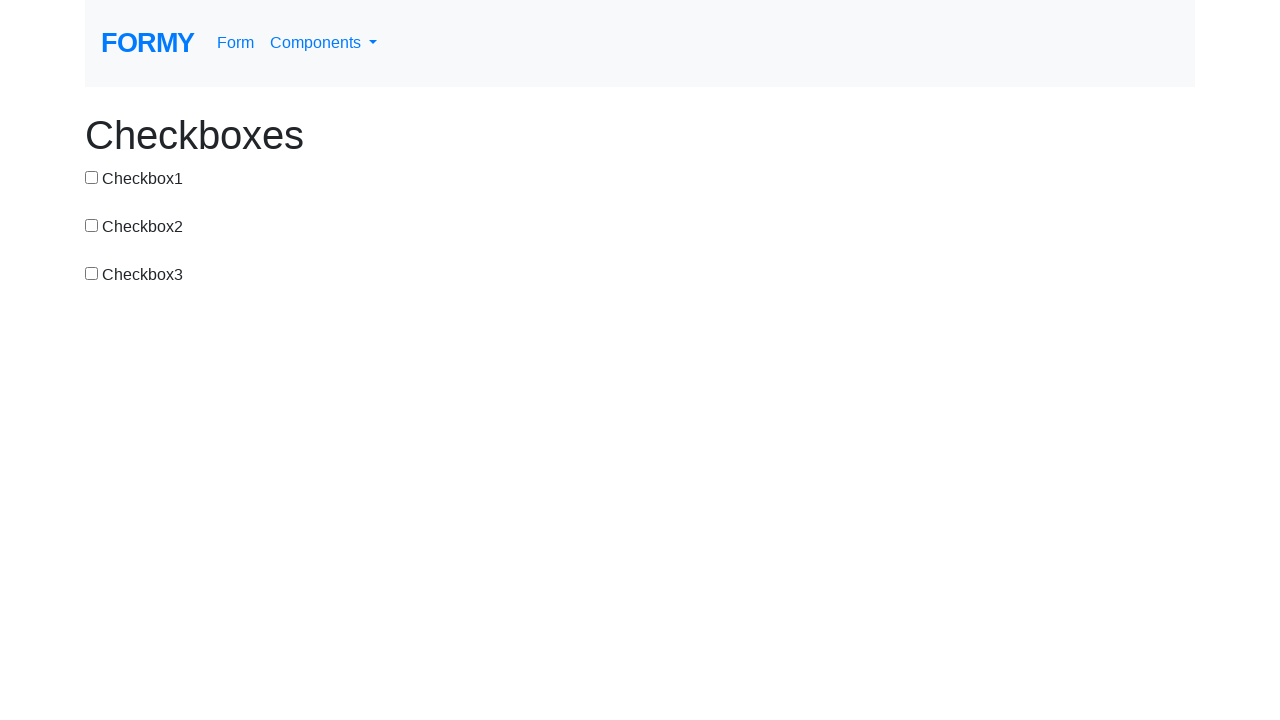

Clicked first checkbox at (92, 177) on #checkbox-1
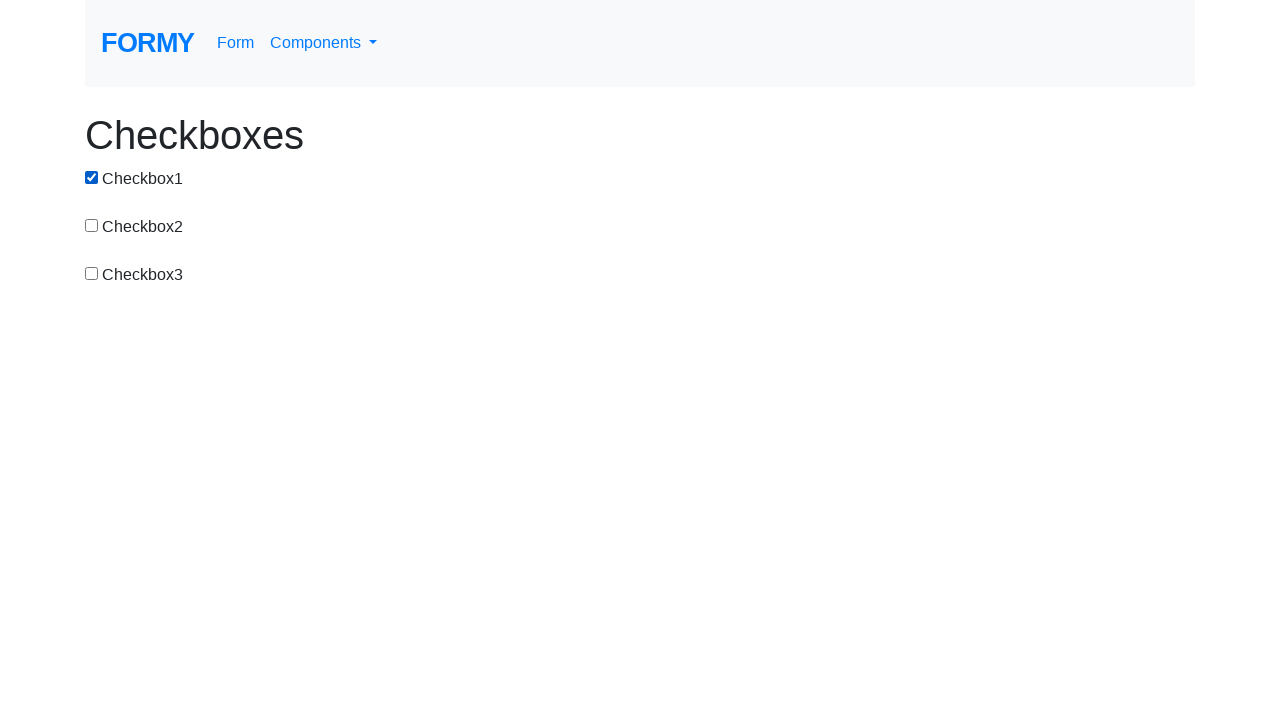

Clicked second checkbox at (92, 225) on input[value='checkbox-2']
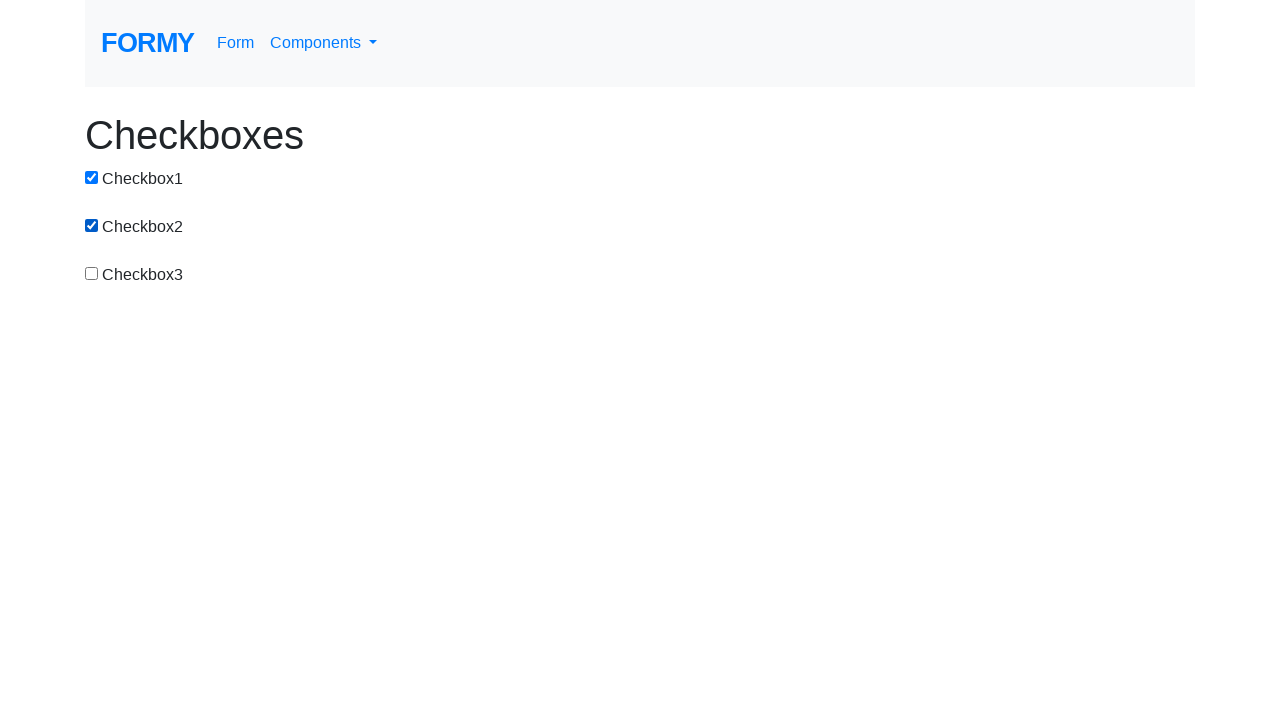

Clicked third checkbox at (92, 273) on #checkbox-3
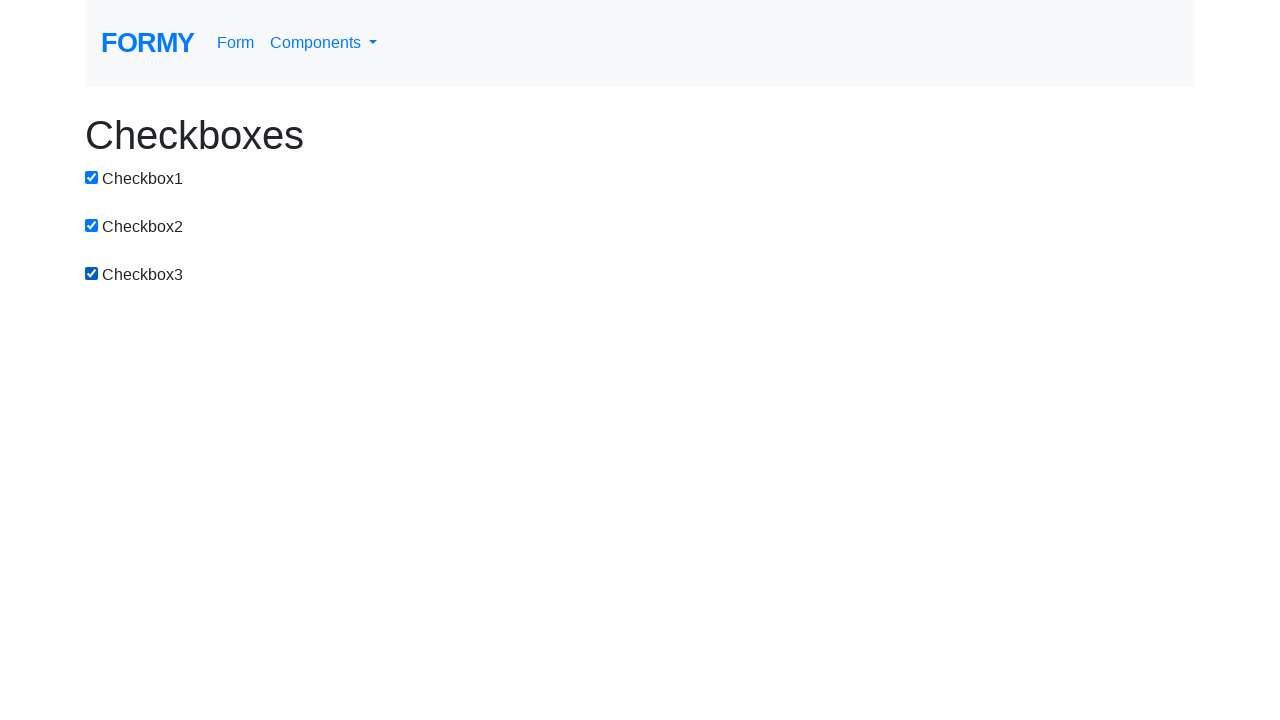

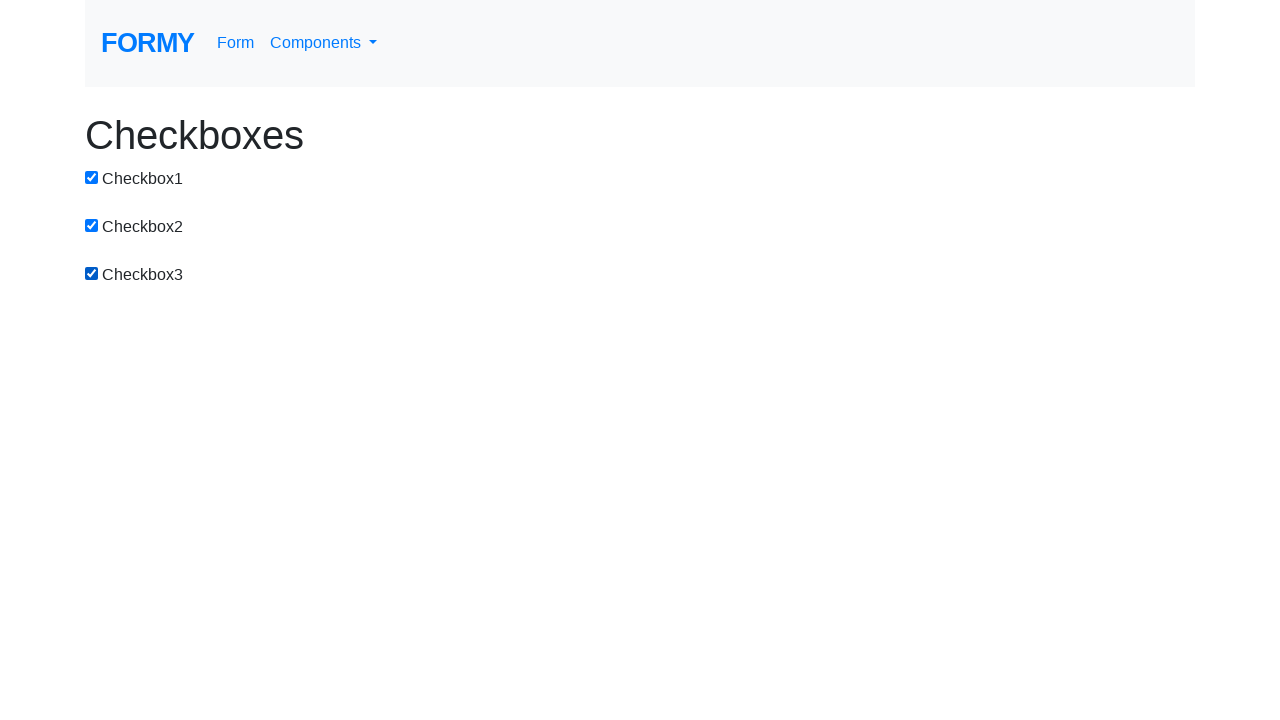